Tests country selection dropdown functionality by opening the billing country dropdown and selecting India from the list of countries

Starting URL: https://www.dummyticket.com/dummy-ticket-for-visa-application/

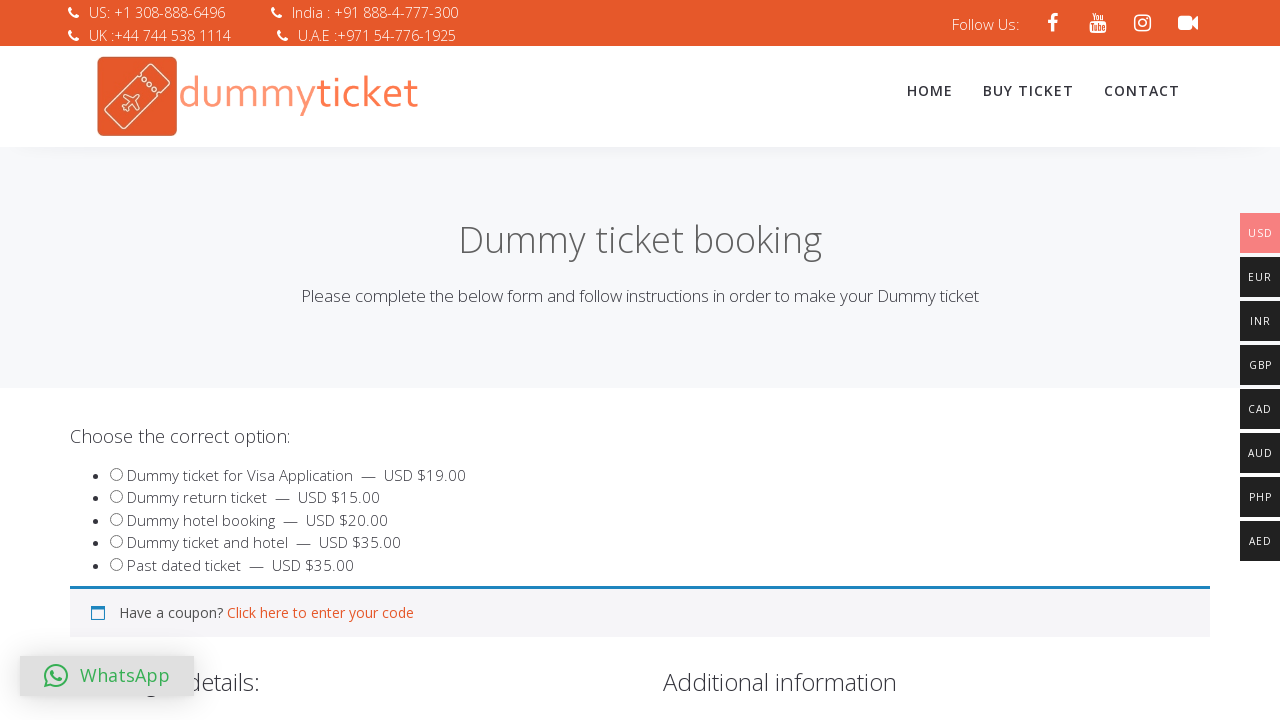

Clicked billing country dropdown to open it at (344, 360) on xpath=//*[@id="billing_country_field"]/span/span
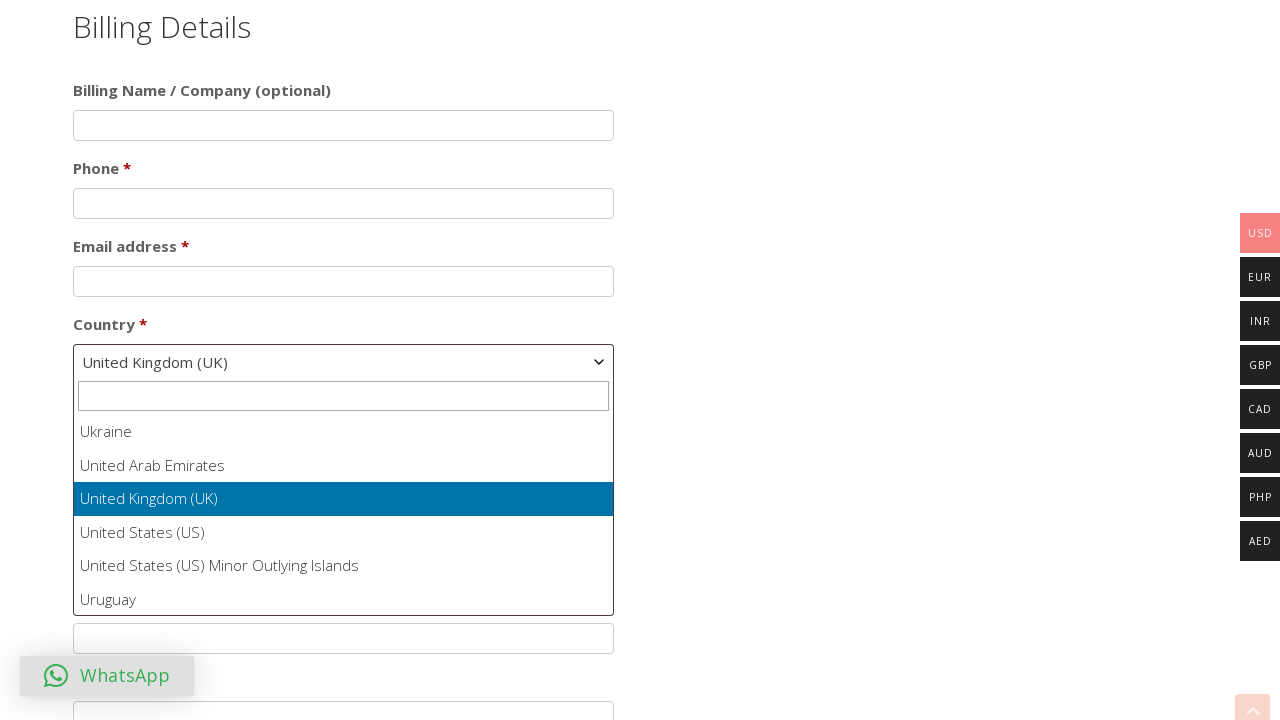

Dropdown options loaded and visible
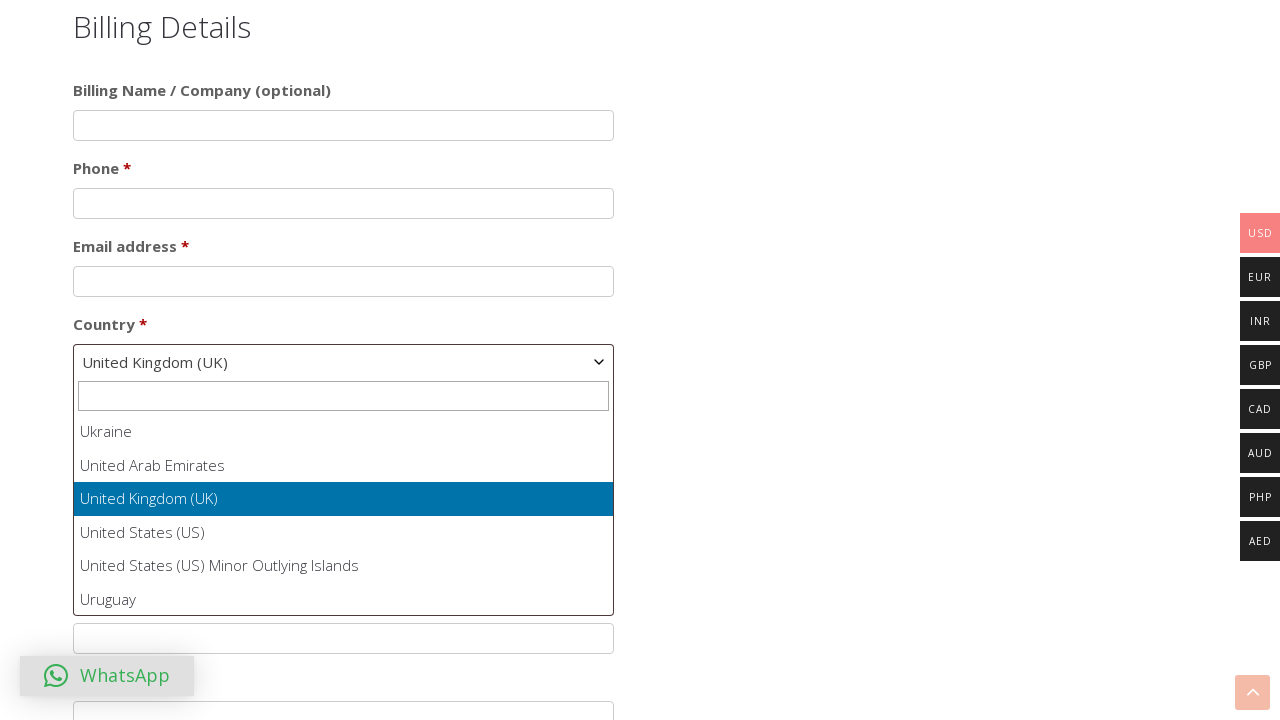

Located country list items in dropdown
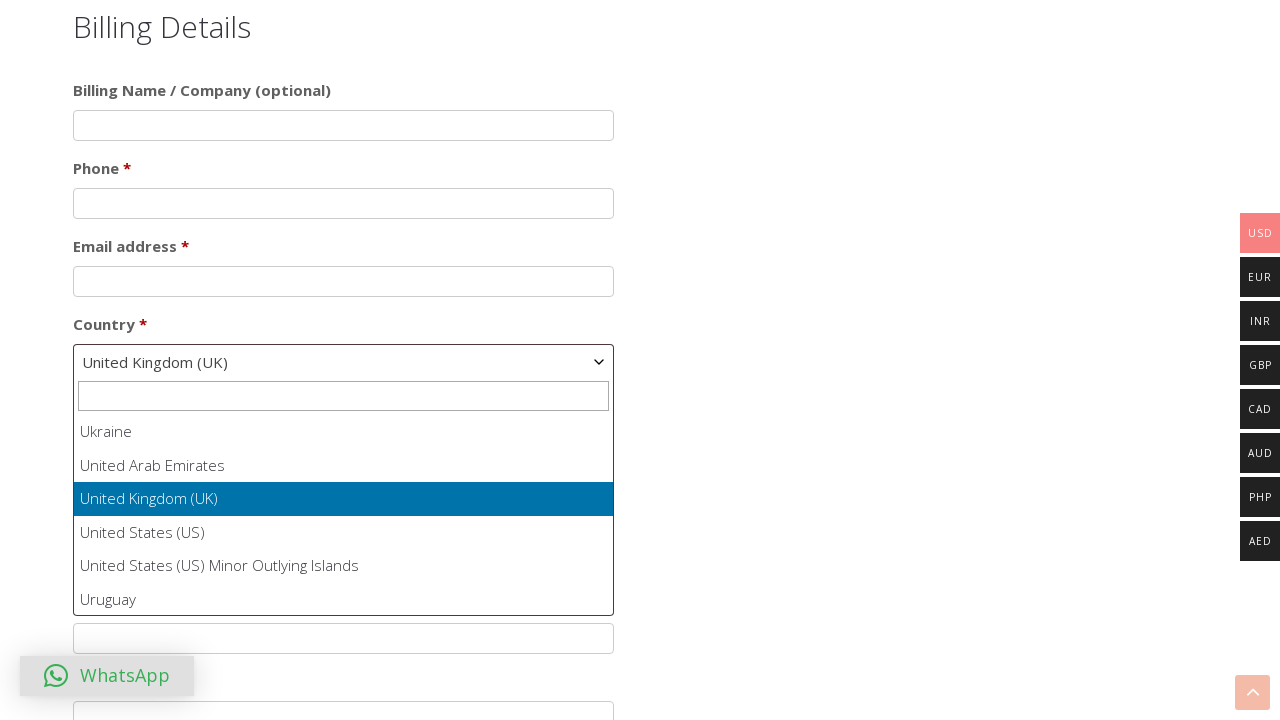

Selected India from the country dropdown list at (344, 514) on xpath=//*[@id="select2-billing_country-results"]/li >> nth=102
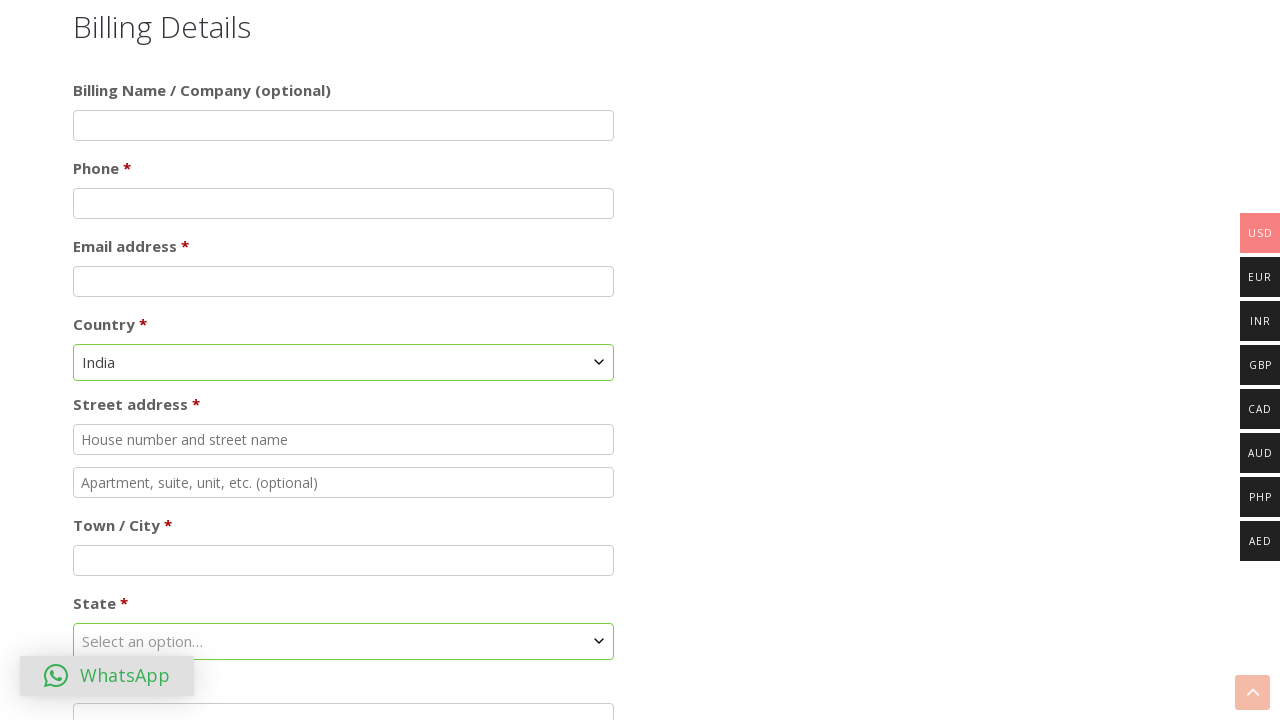

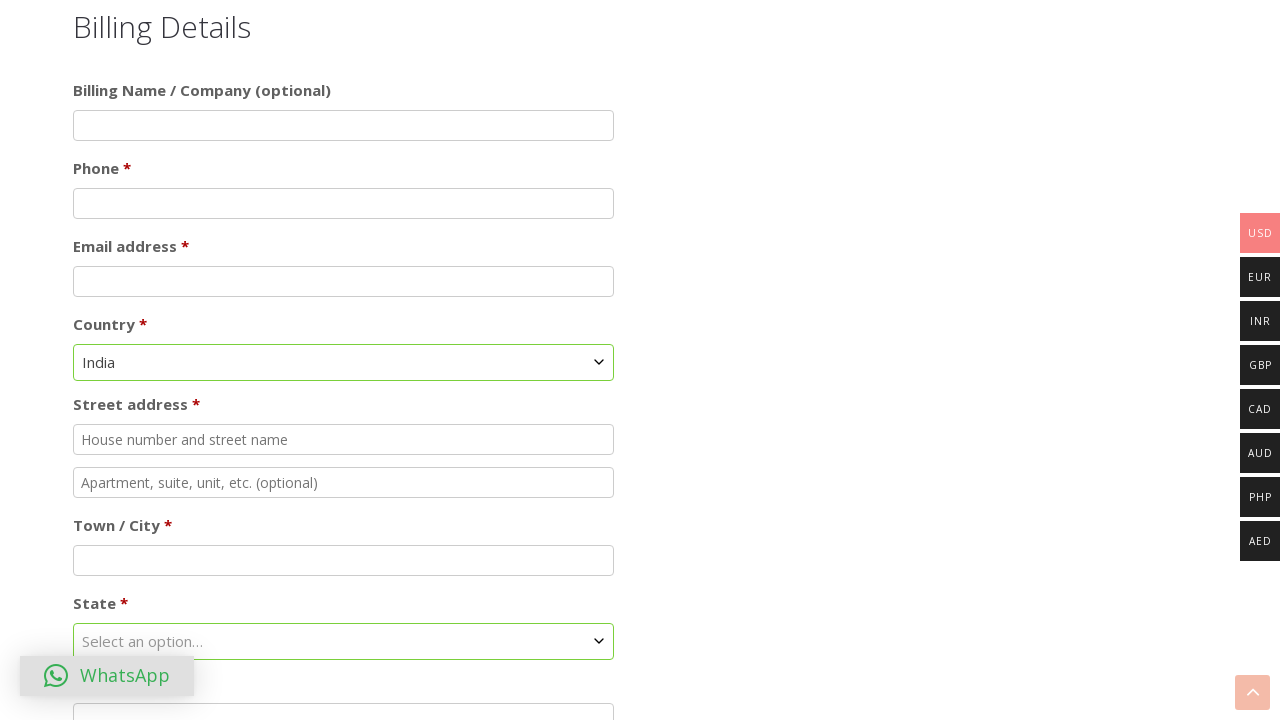